Tests JavaScript alert box interactions by clicking buttons to trigger alerts and then accepting or dismissing them

Starting URL: https://www.lambdatest.com/selenium-playground/javascript-alert-box-demo

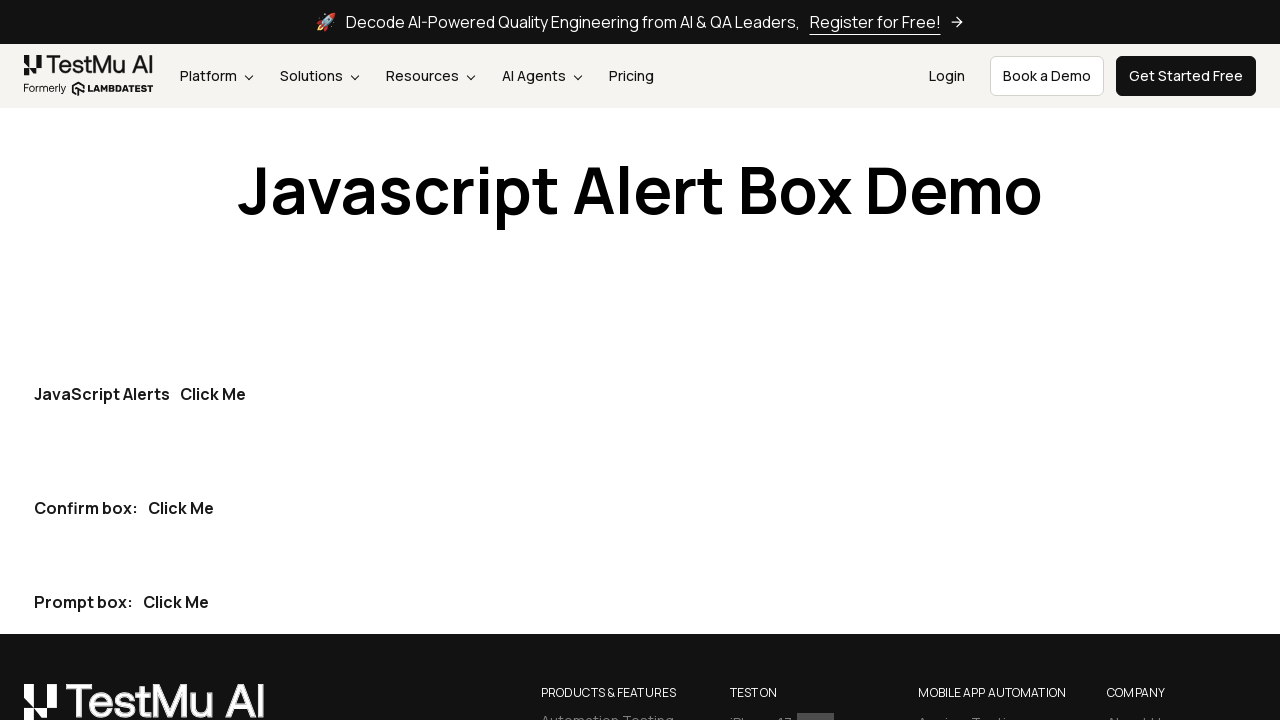

Clicked first 'Click Me' button to trigger alert at (213, 394) on (//button[@type='button'][normalize-space()='Click Me'])[1]
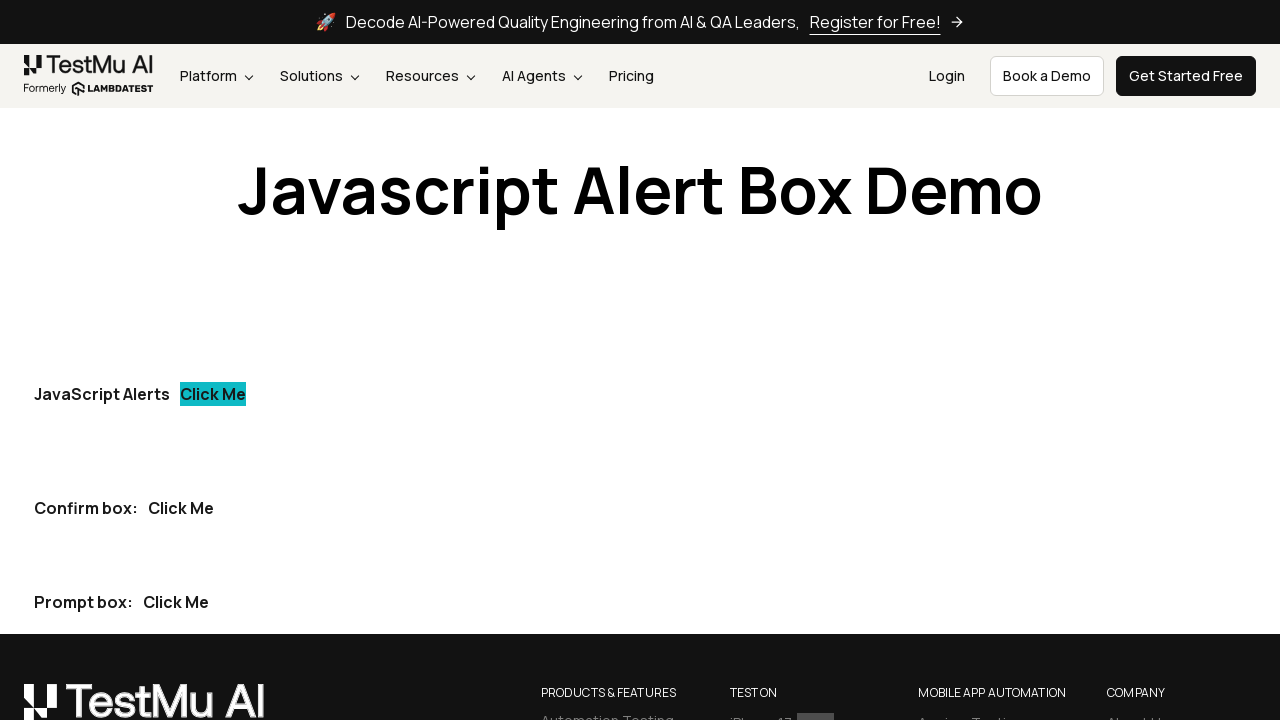

Set up dialog handler to accept alerts
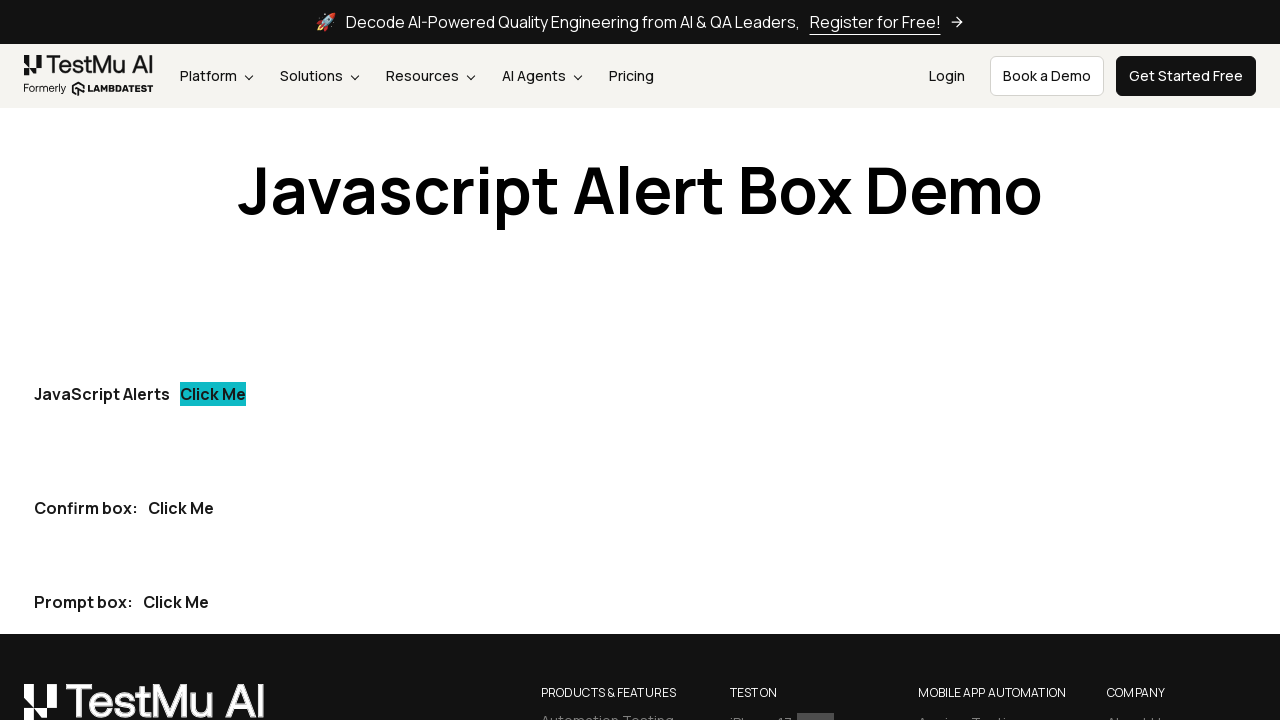

Clicked second 'Click Me' button to trigger another alert at (181, 508) on (//button[@type='button'][normalize-space()='Click Me'])[2]
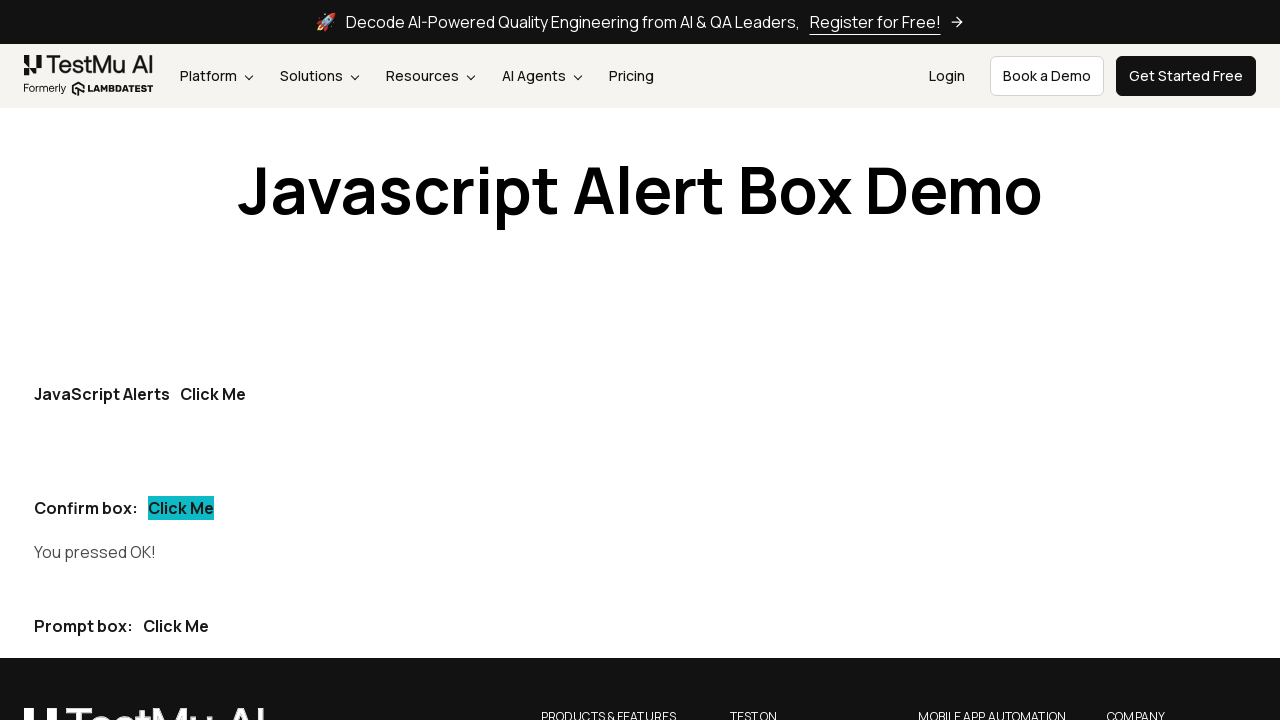

Set up dialog handler to dismiss alerts
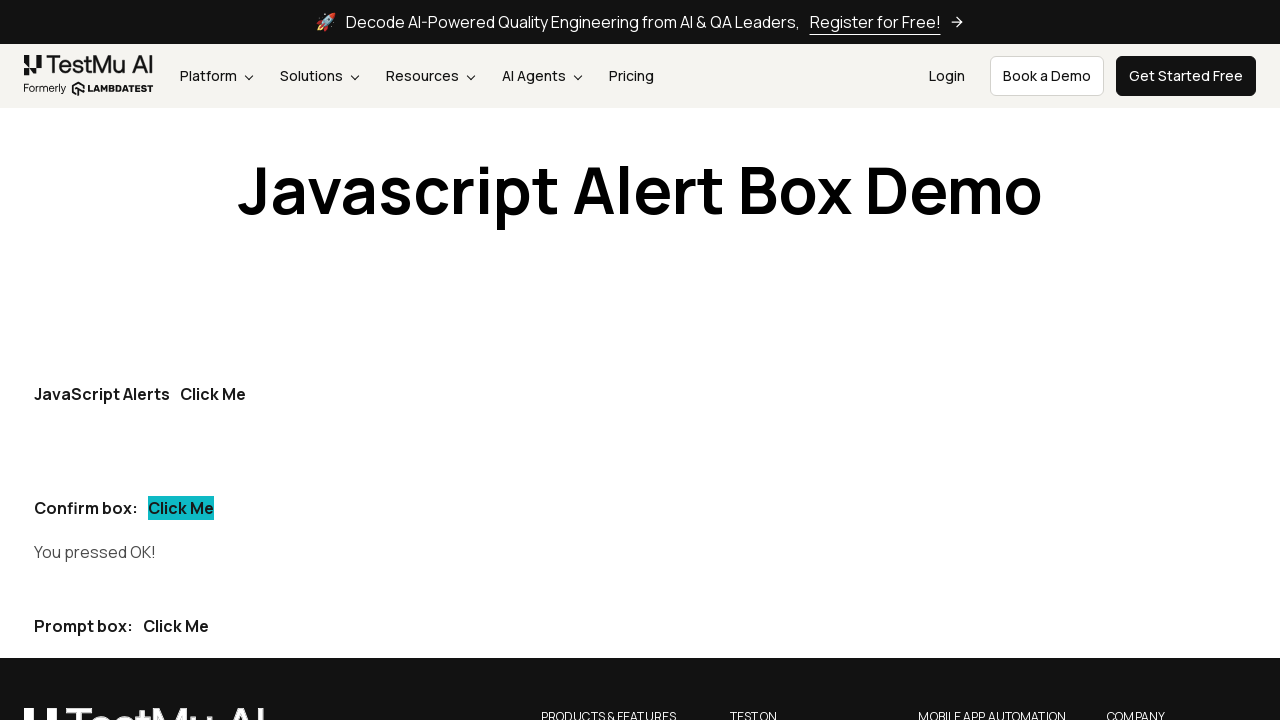

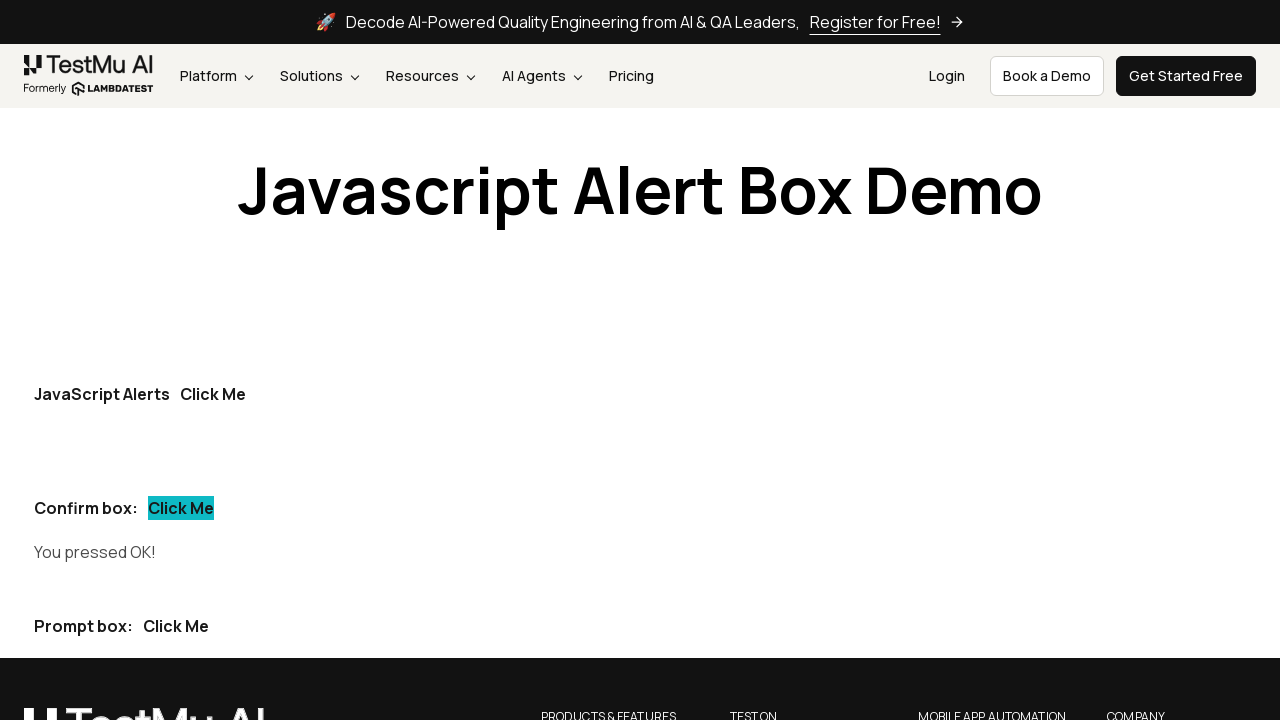